Tests that edits are saved when the input field loses focus (blur)

Starting URL: https://demo.playwright.dev/todomvc

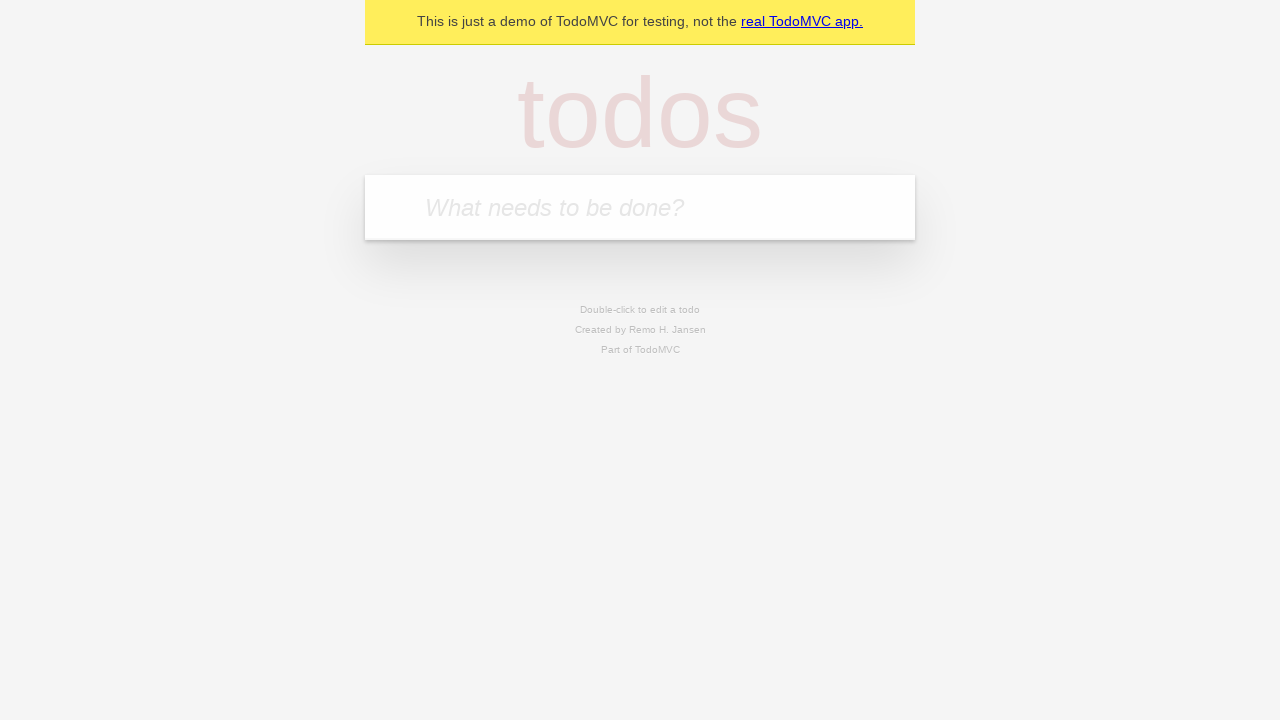

Filled first todo input with 'buy some cheese' on internal:attr=[placeholder="What needs to be done?"i]
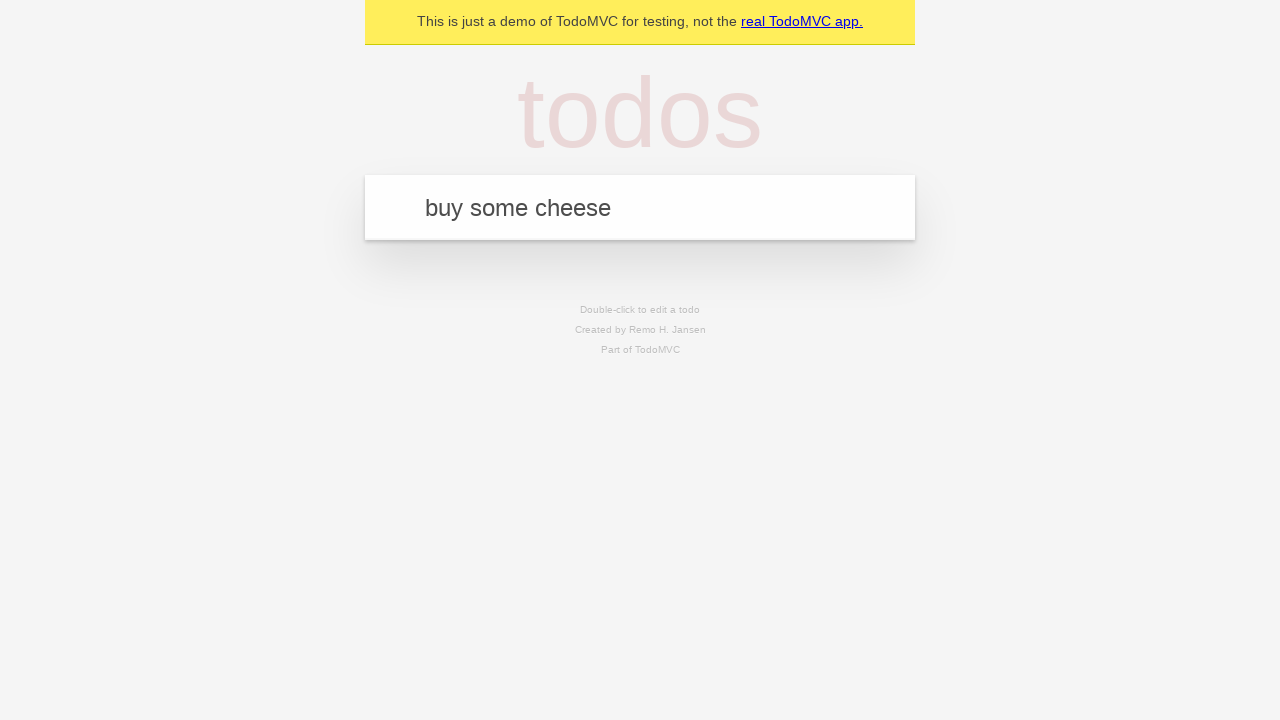

Pressed Enter to create first todo on internal:attr=[placeholder="What needs to be done?"i]
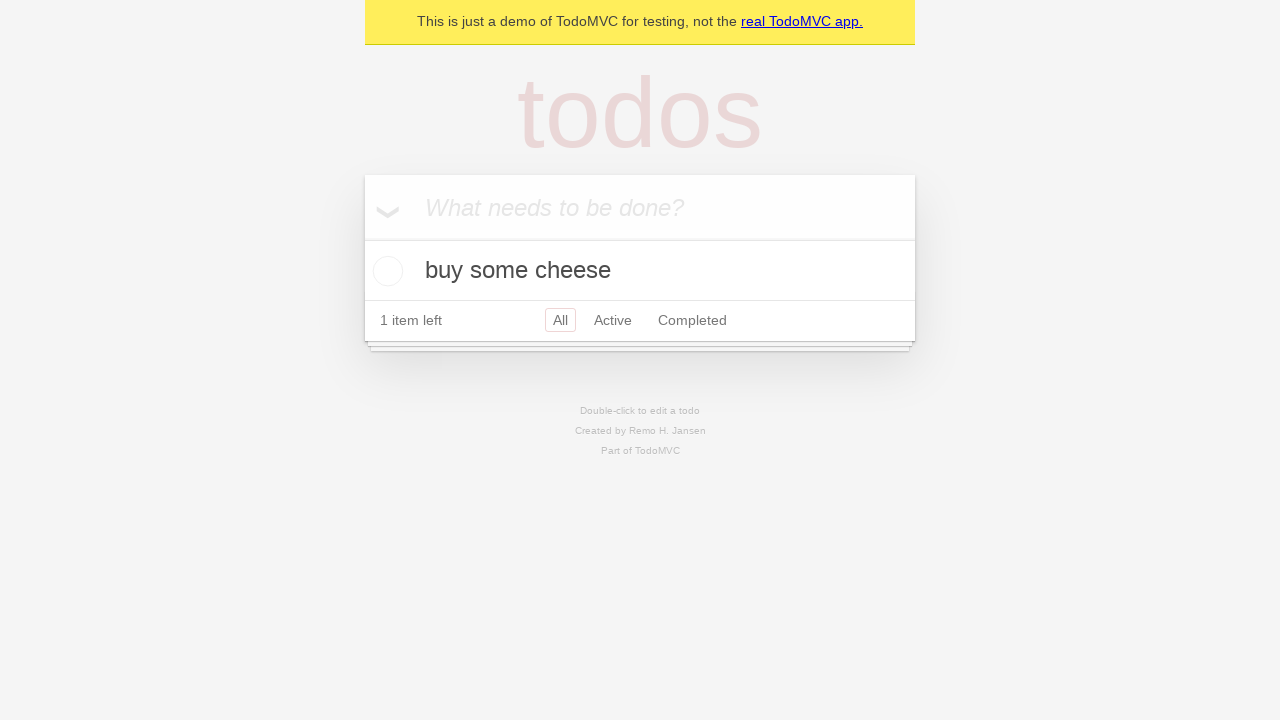

Filled second todo input with 'feed the cat' on internal:attr=[placeholder="What needs to be done?"i]
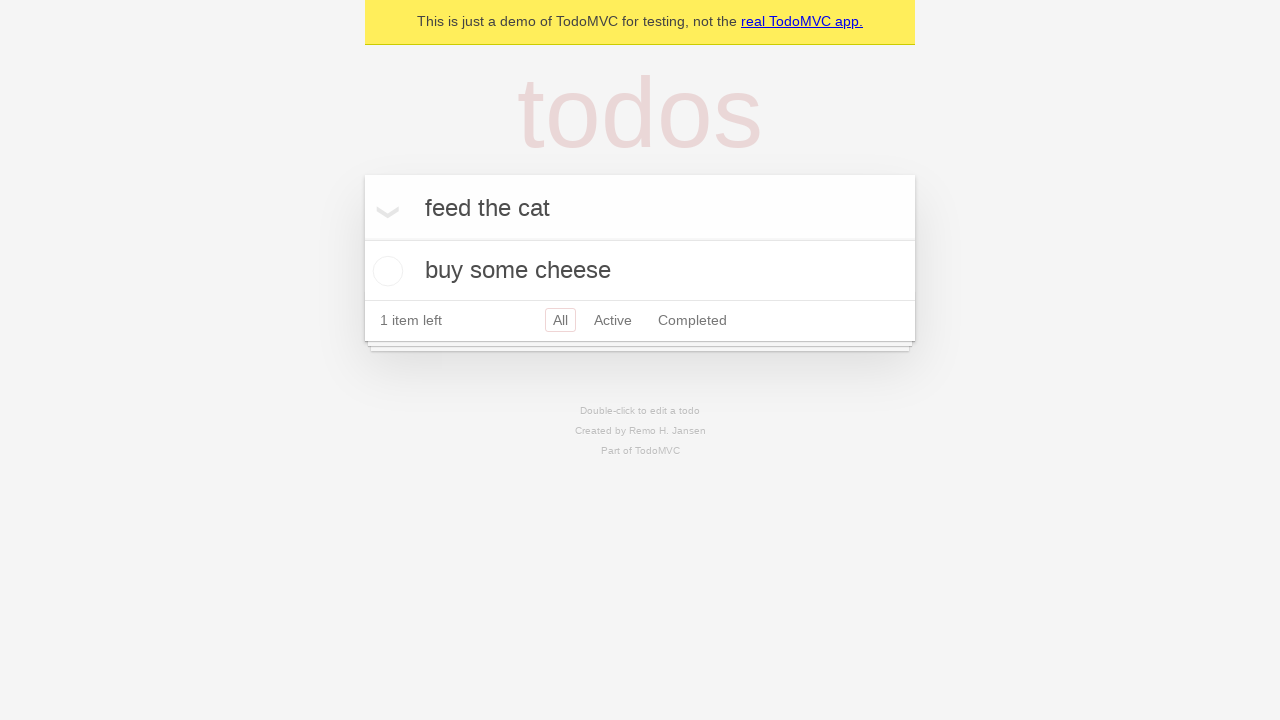

Pressed Enter to create second todo on internal:attr=[placeholder="What needs to be done?"i]
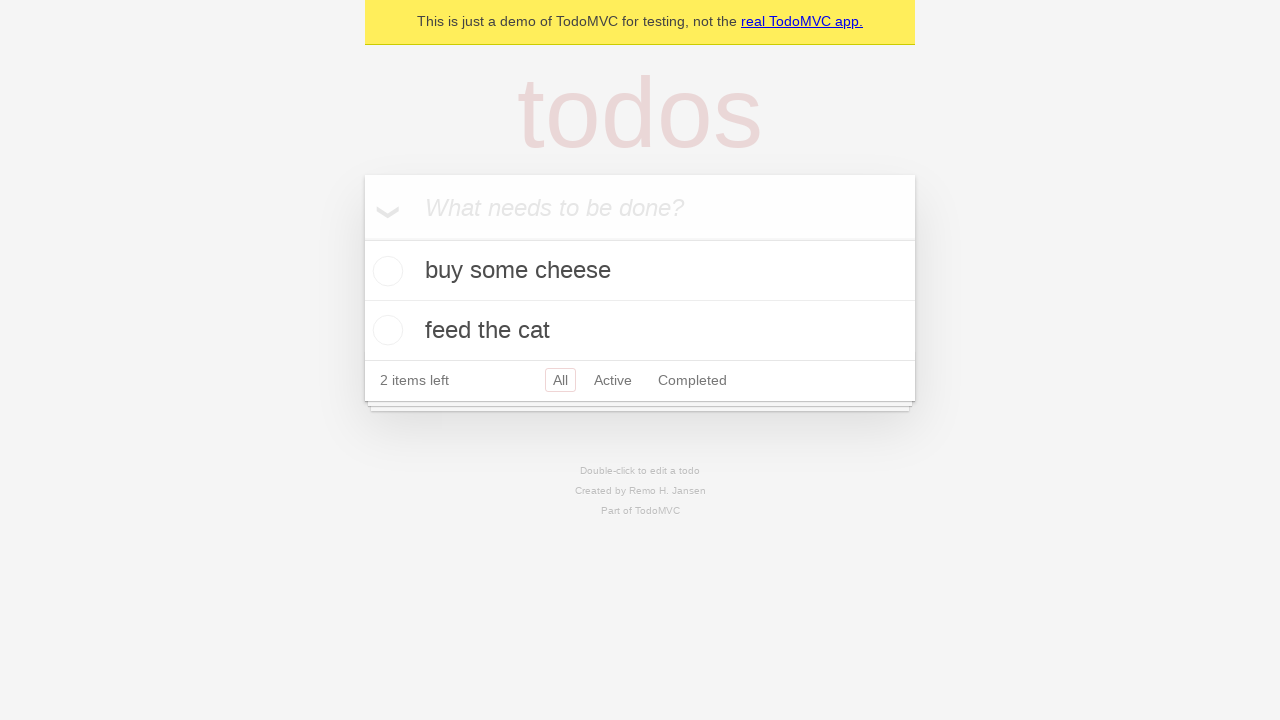

Filled third todo input with 'book a doctors appointment' on internal:attr=[placeholder="What needs to be done?"i]
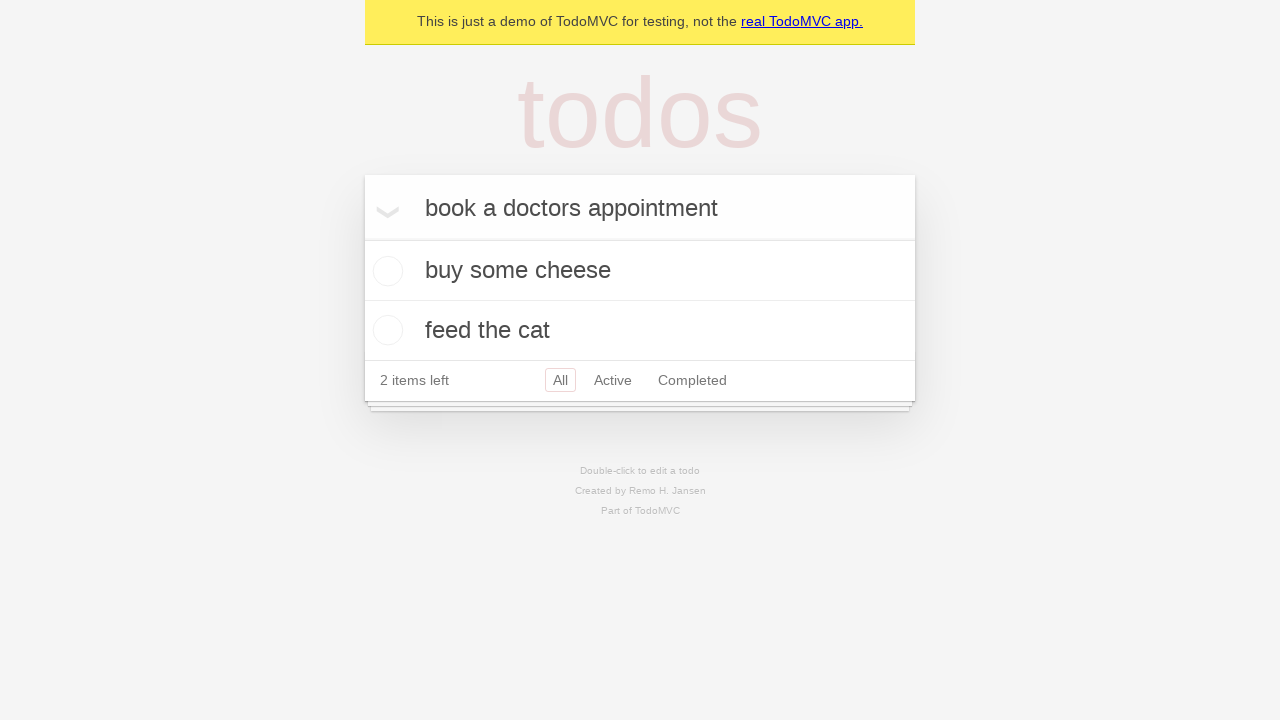

Pressed Enter to create third todo on internal:attr=[placeholder="What needs to be done?"i]
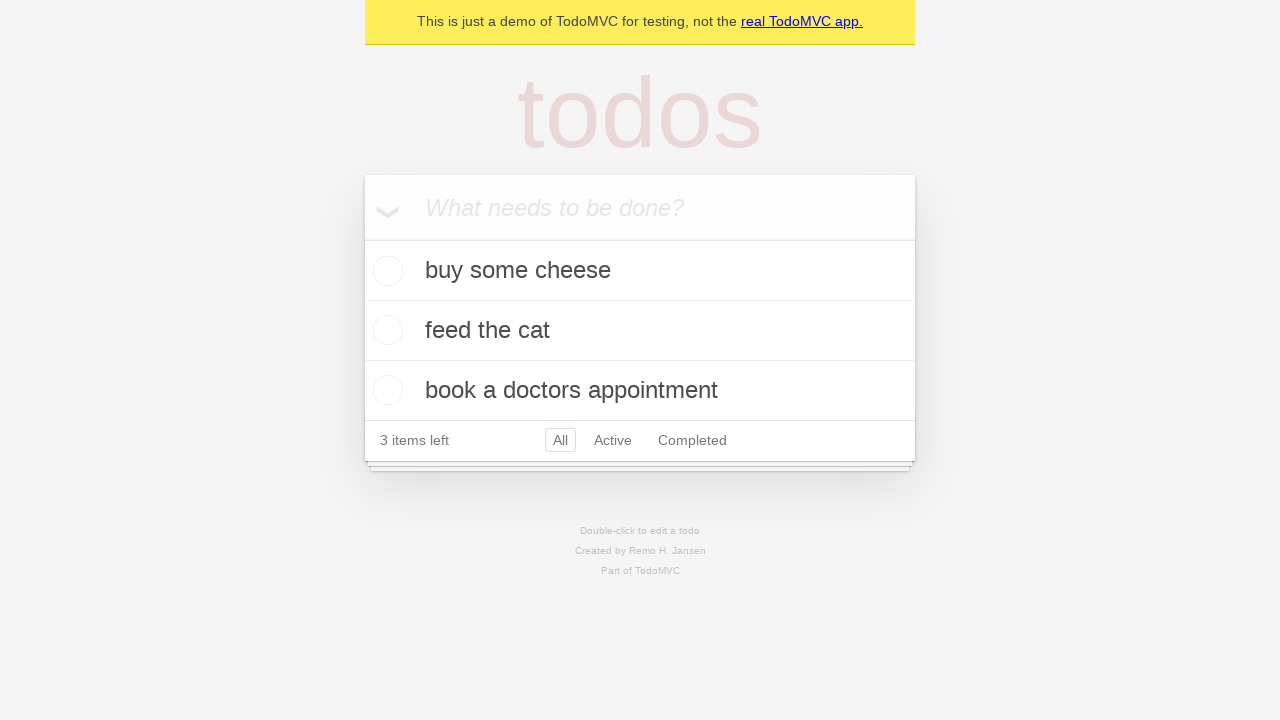

Waited for all 3 todos to load
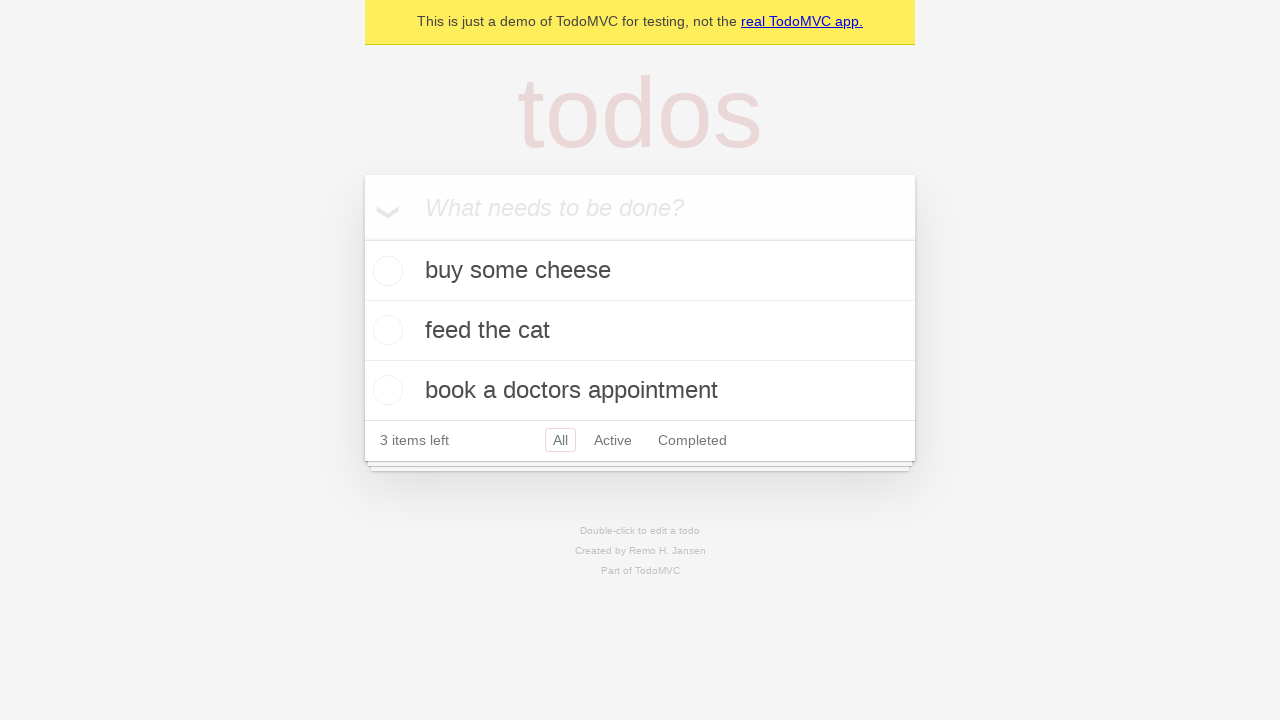

Double-clicked second todo item to enter edit mode at (640, 331) on internal:testid=[data-testid="todo-item"s] >> nth=1
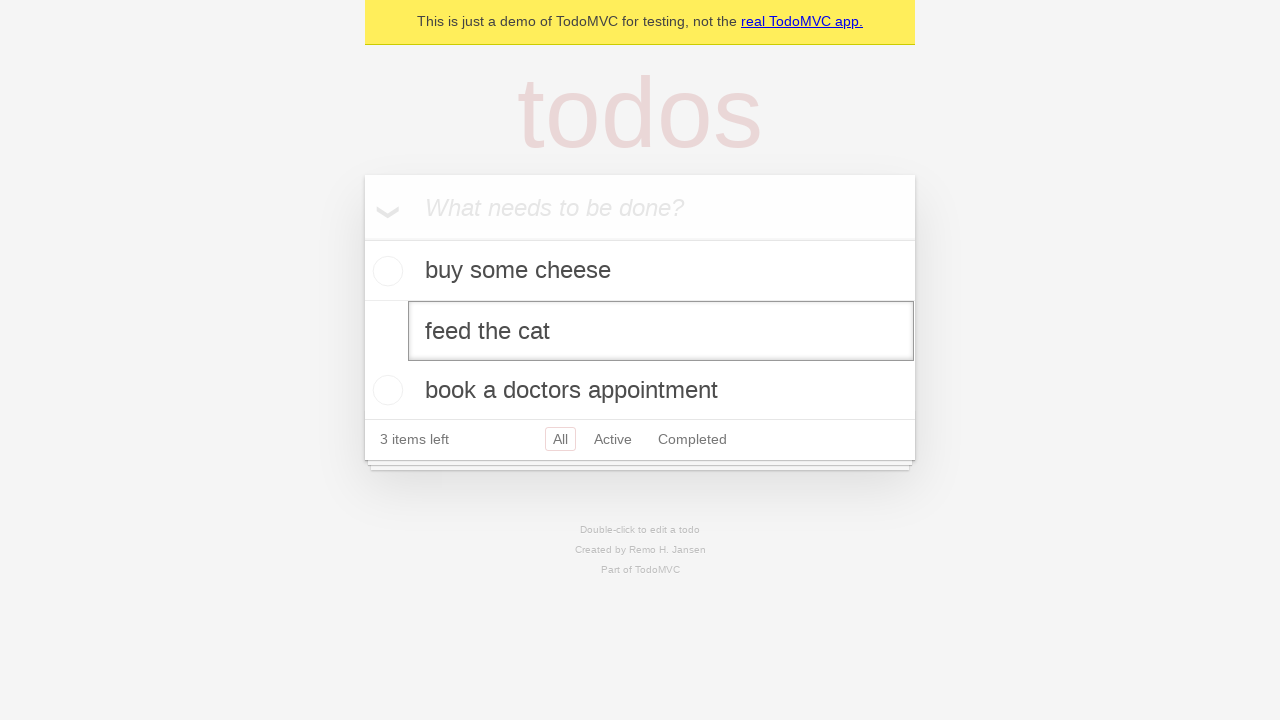

Filled edit textbox with 'buy some sausages' on internal:testid=[data-testid="todo-item"s] >> nth=1 >> internal:role=textbox[nam
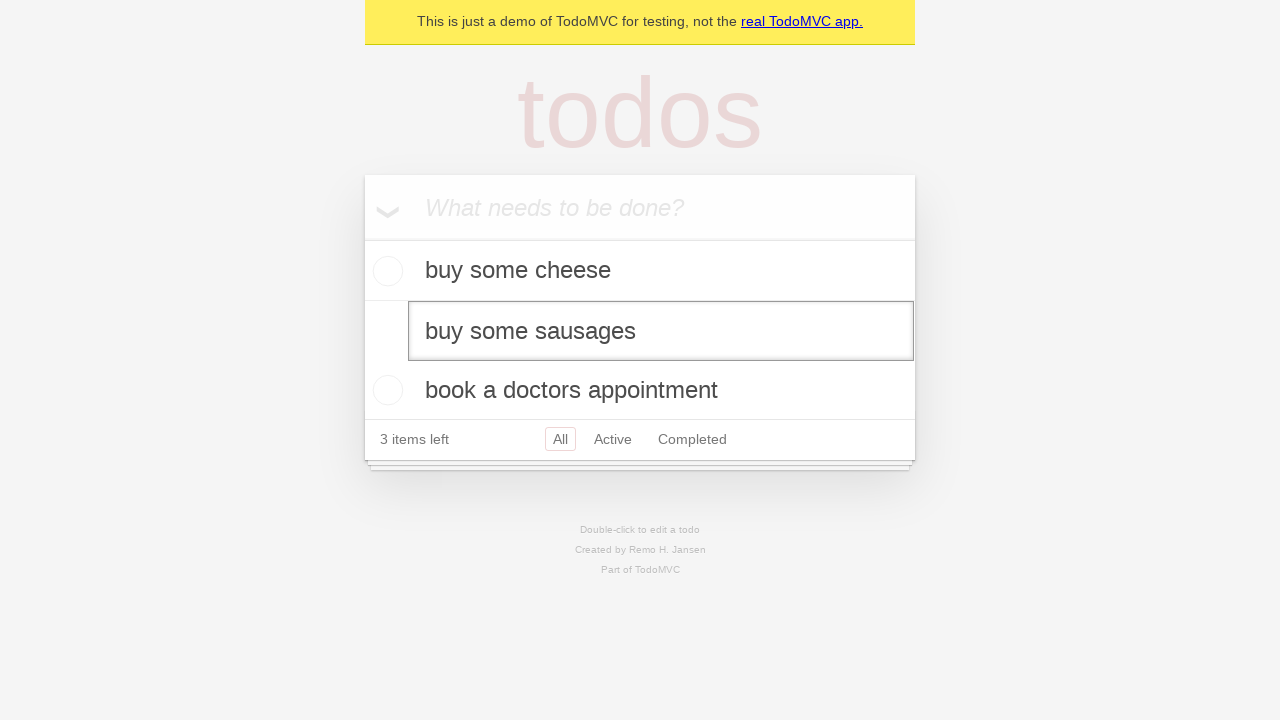

Dispatched blur event on edit textbox to save edits
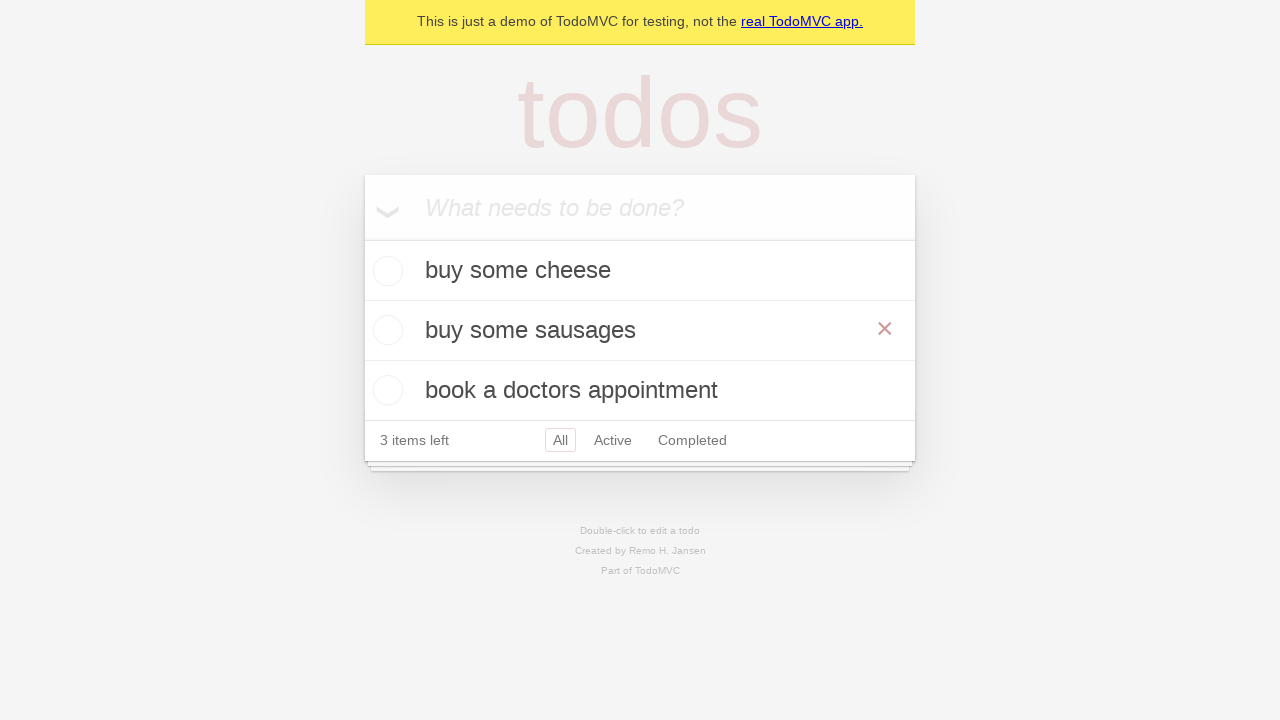

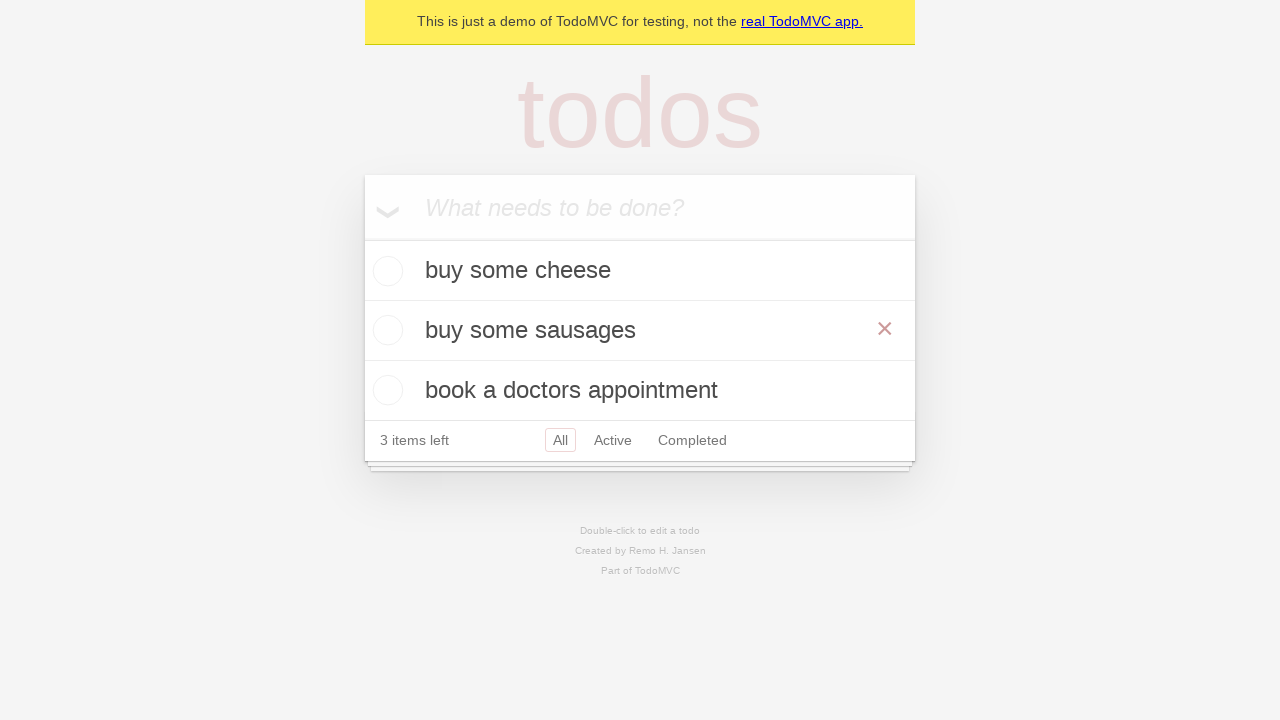